Tests drag-and-drop functionality on jQuery UI demo page by switching to the iframe containing the demo and dragging a draggable element onto a droppable target.

Starting URL: https://jqueryui.com/droppable/

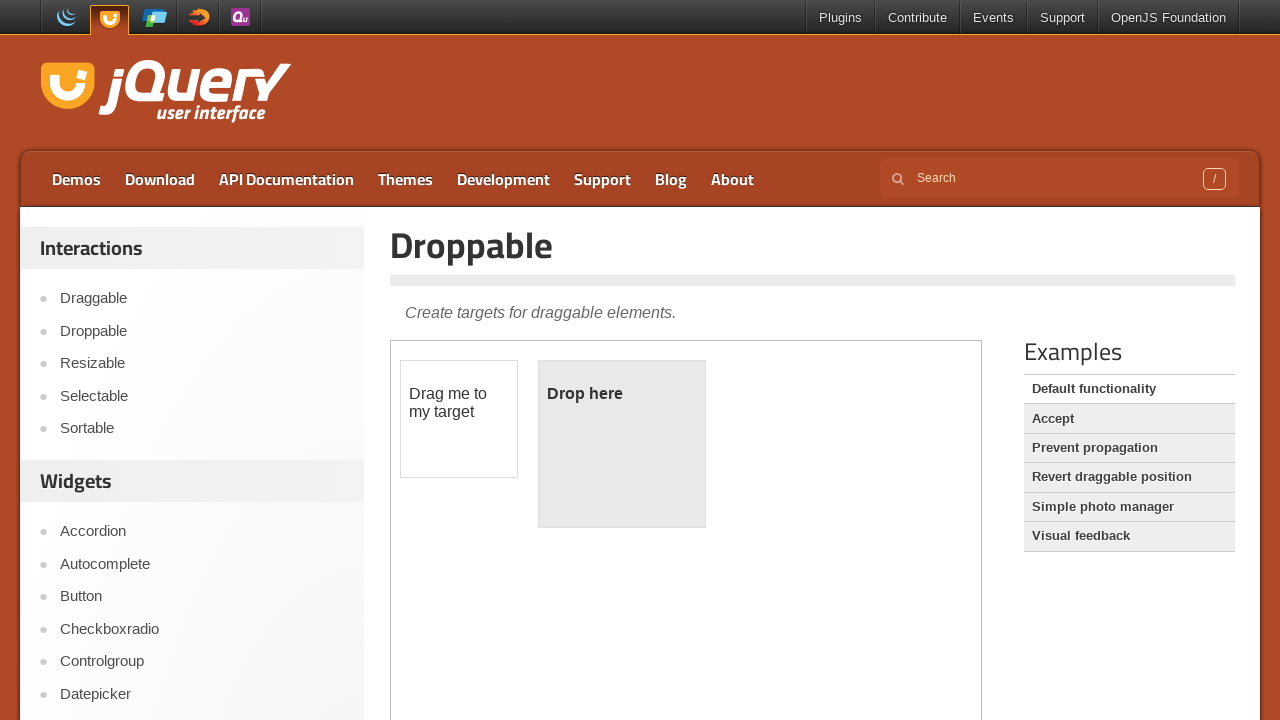

Navigated to jQuery UI droppable demo page
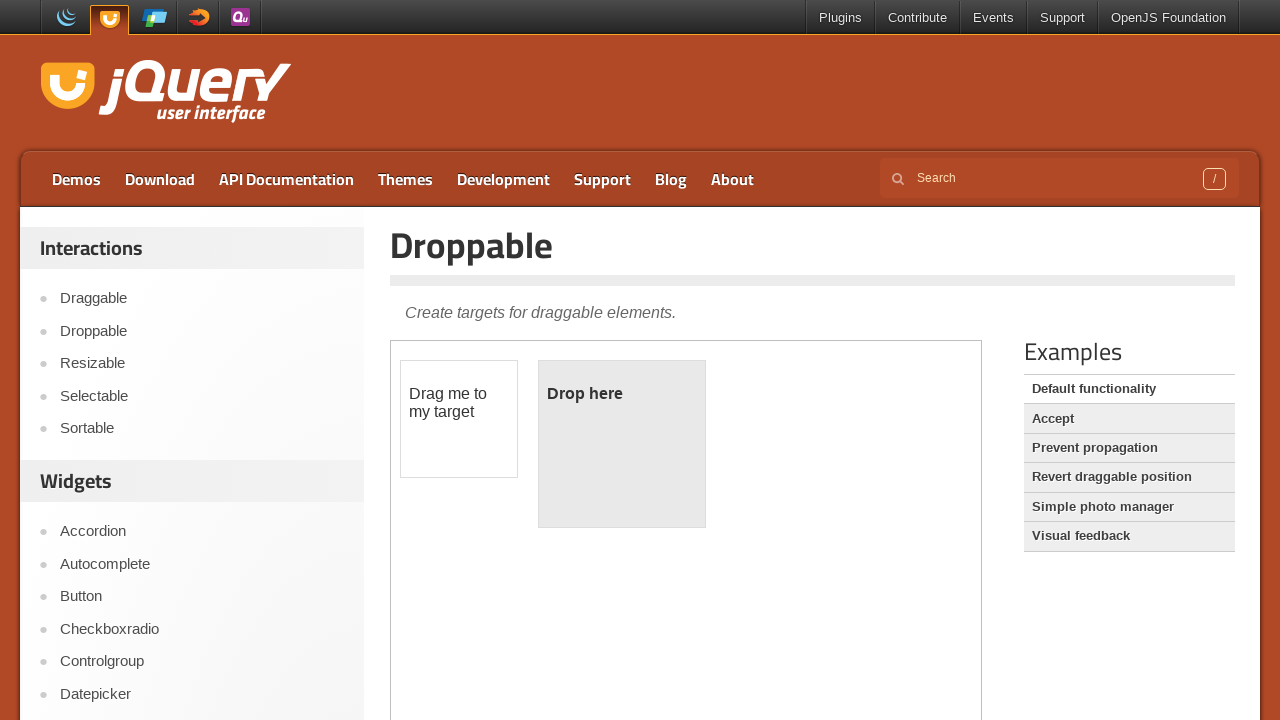

Located the demo iframe
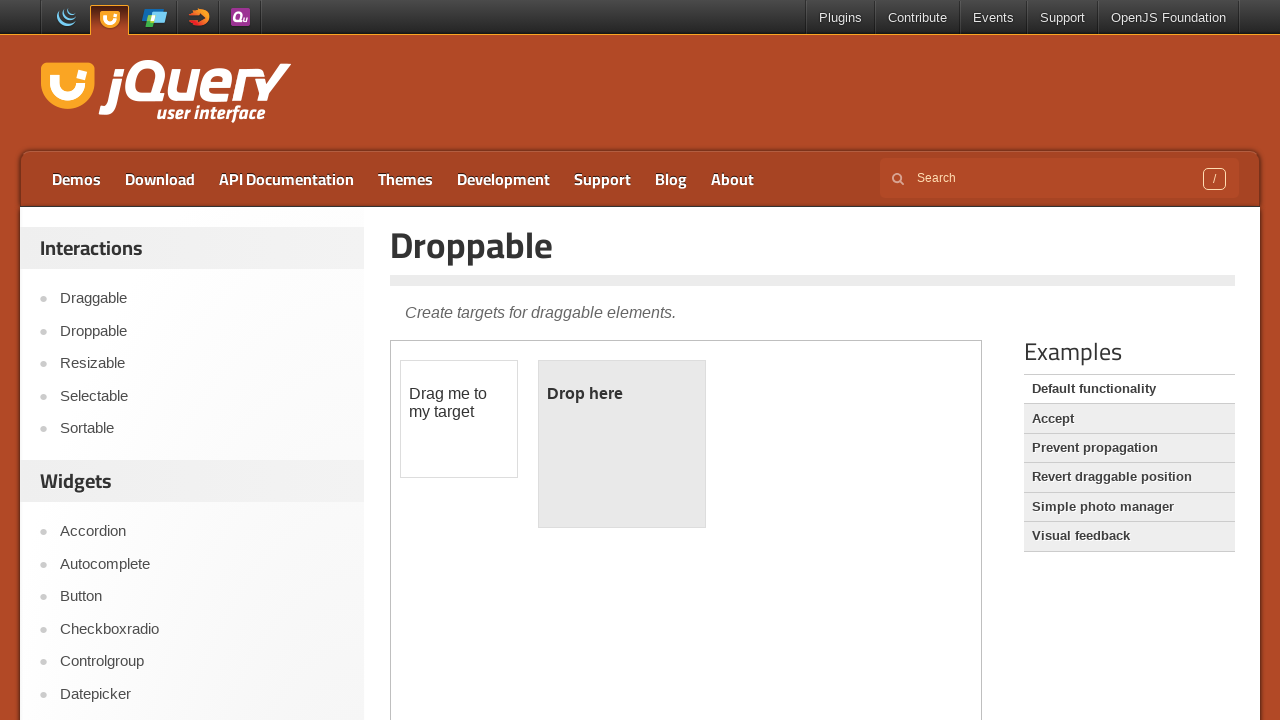

Located the draggable element inside the iframe
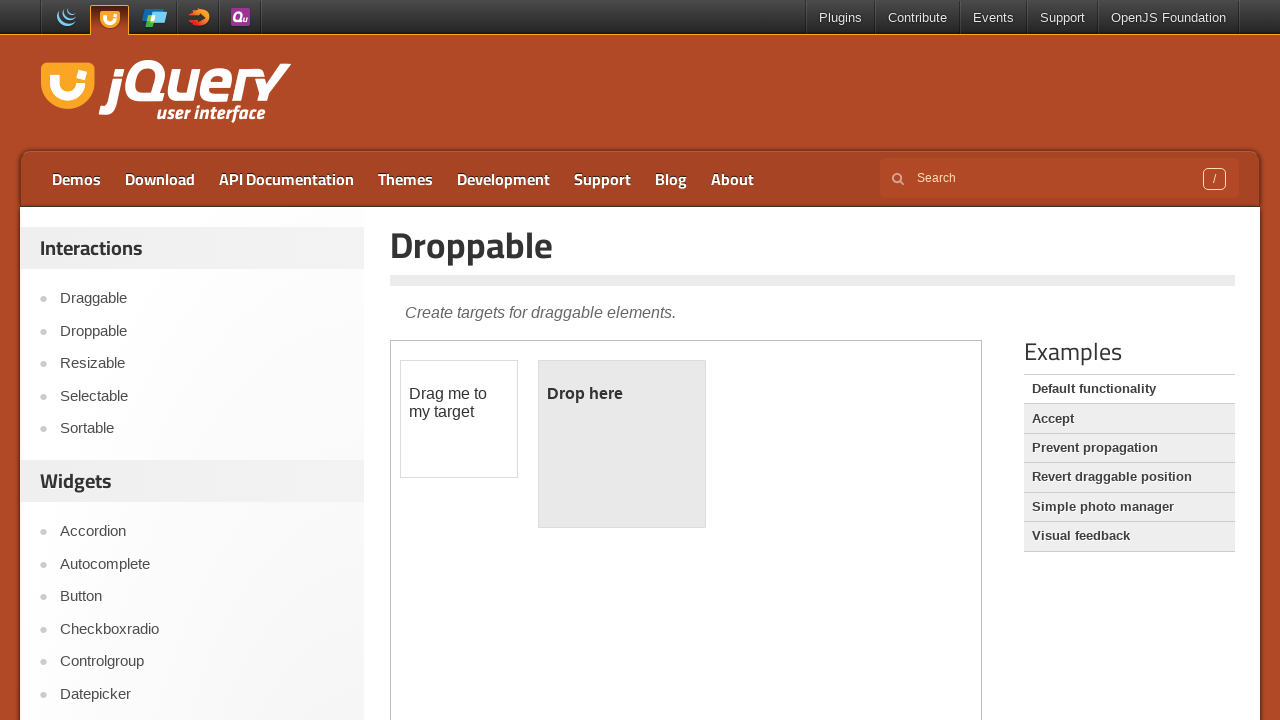

Located the droppable target element inside the iframe
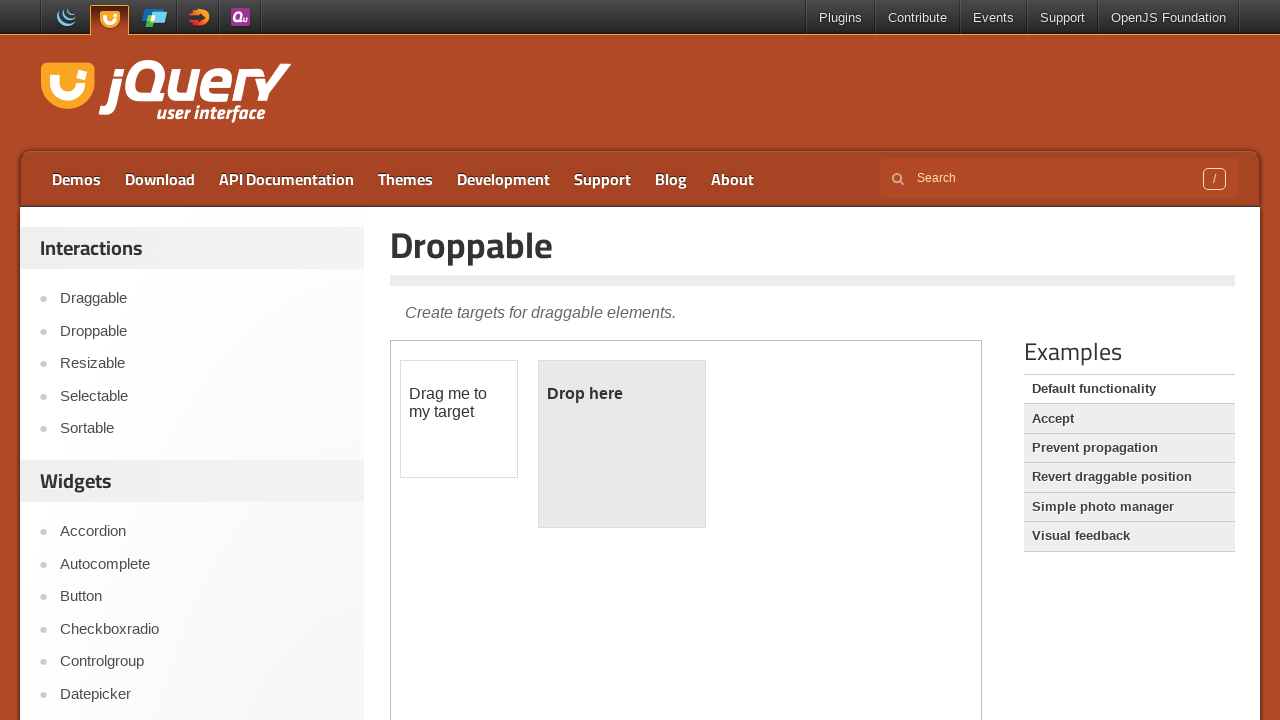

Dragged the draggable element onto the droppable target at (622, 444)
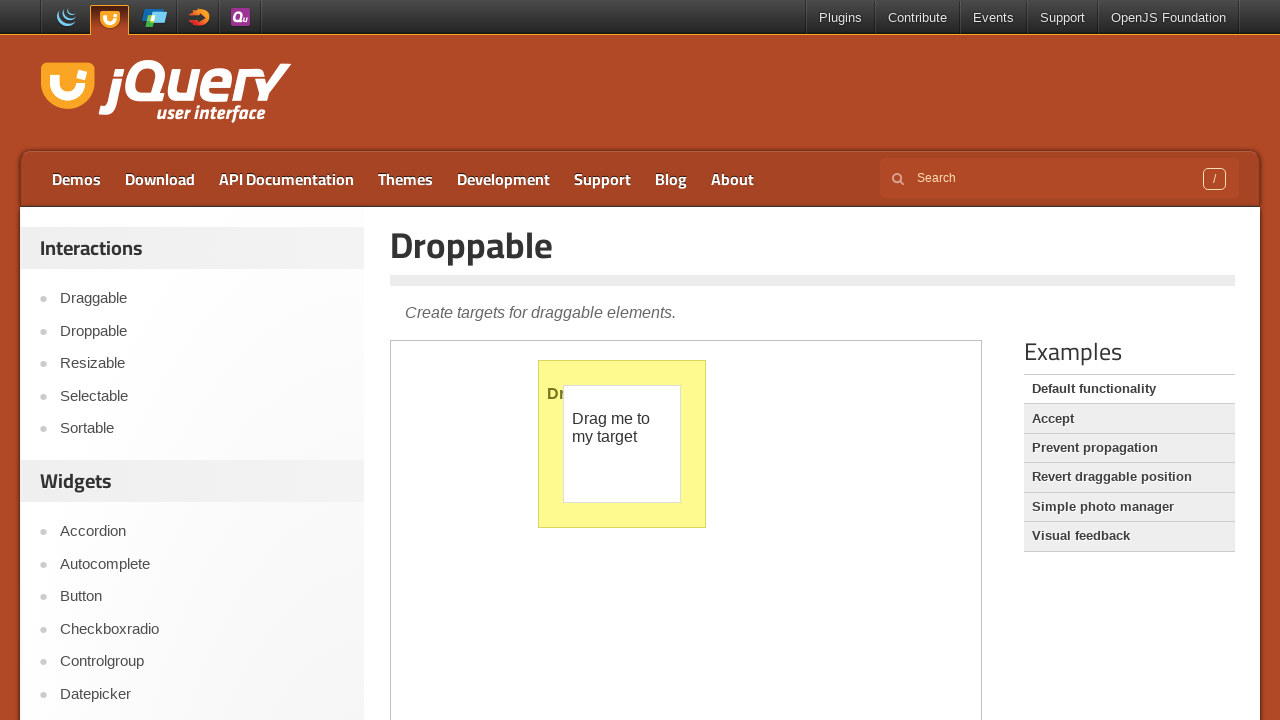

Waited for drag and drop animation to complete
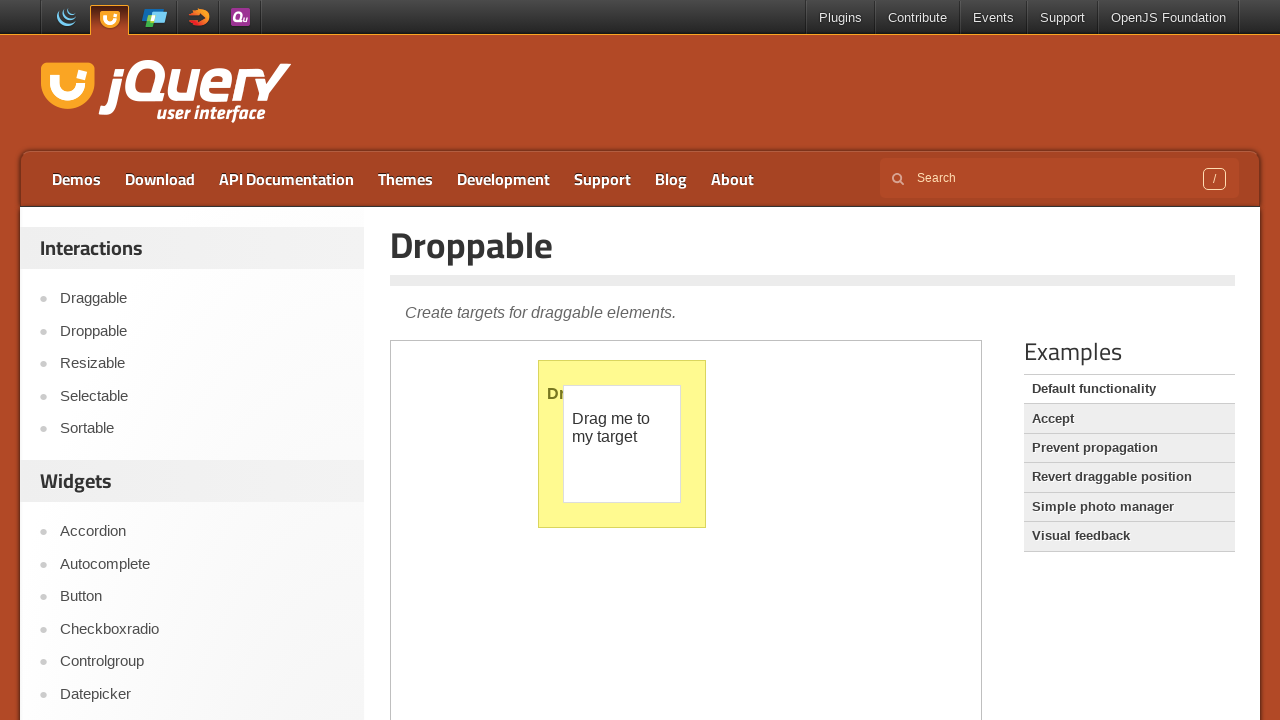

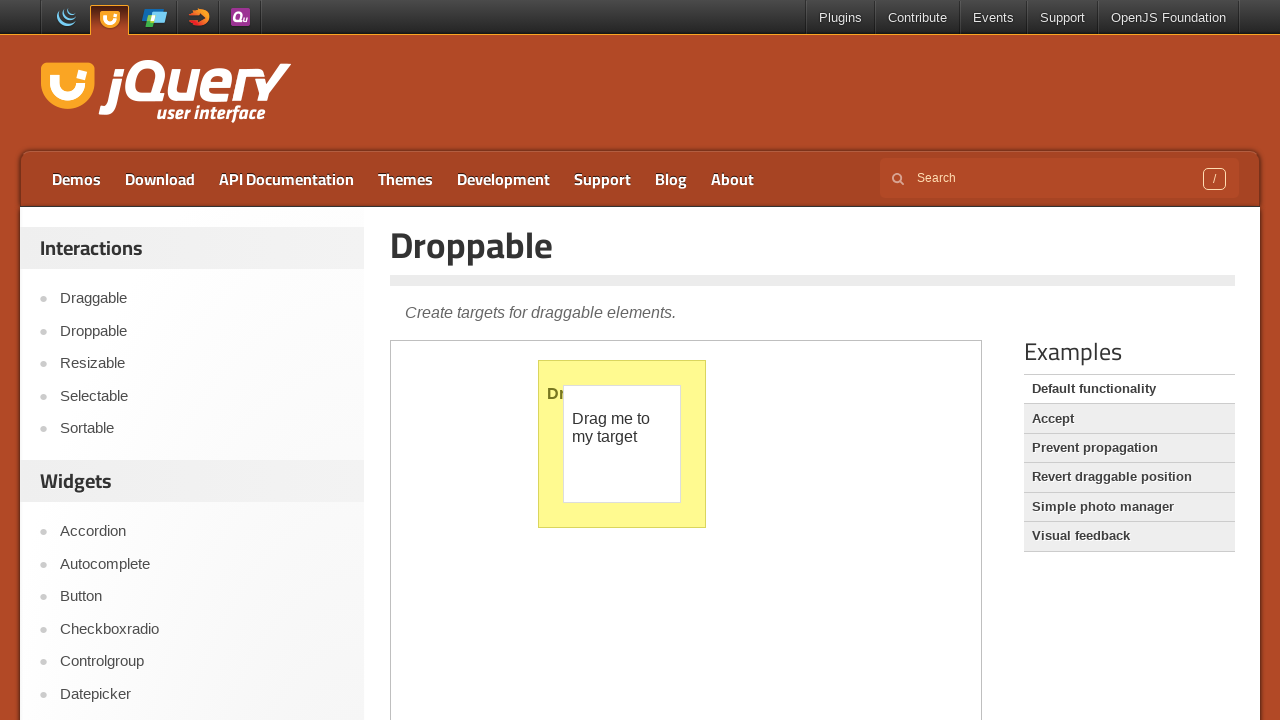